Tests browser window/tab handling by navigating to demoqa.com, clicking on the Alerts/Windows section, opening a new tab, switching to it, and verifying the message displayed on the new tab page.

Starting URL: https://demoqa.com/

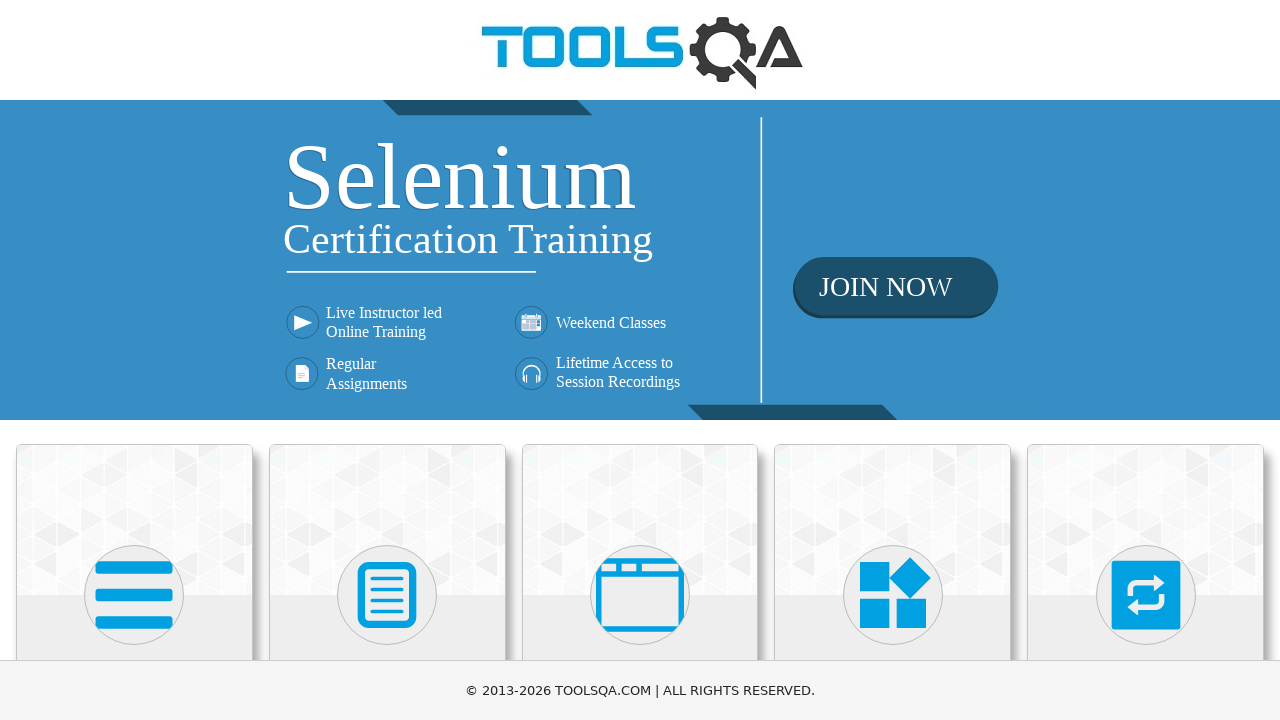

Scrolled to 'Alerts, Frame & Windows' panel
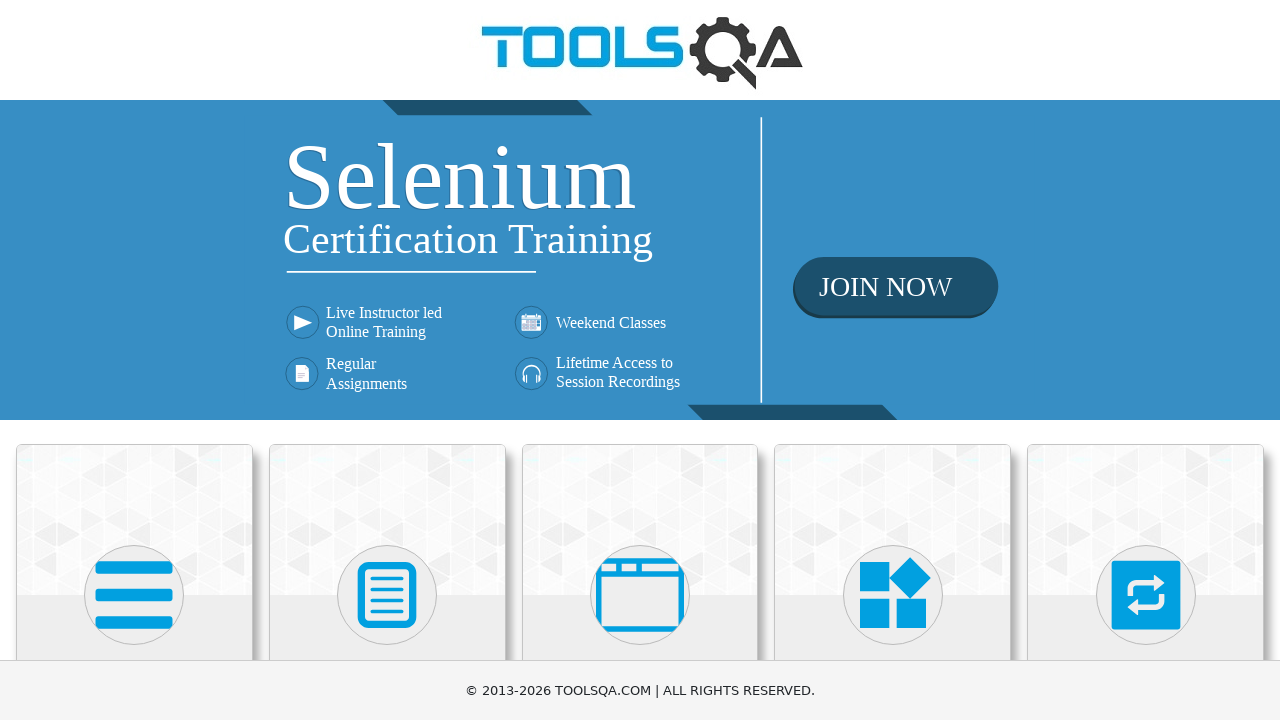

Clicked 'Alerts, Frame & Windows' panel button at (640, 360) on text=Alerts, Frame & Windows
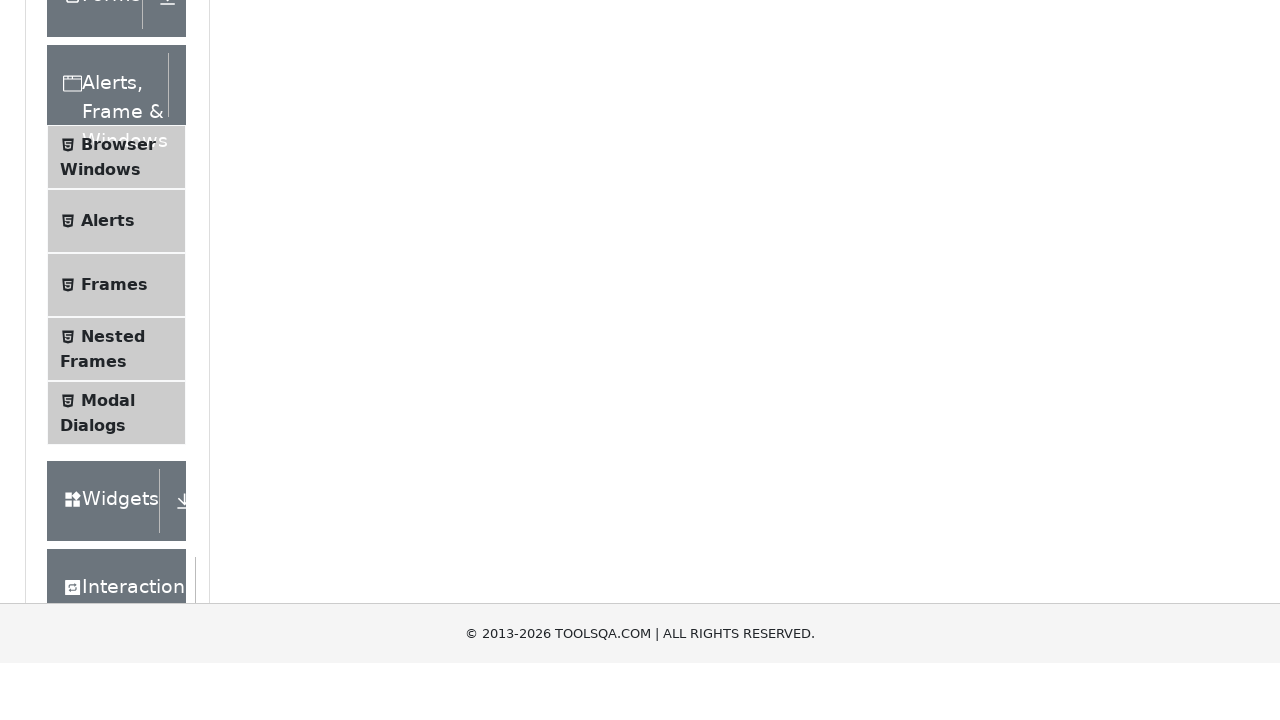

Clicked 'Browser Windows' menu item at (118, 424) on text=Browser Windows
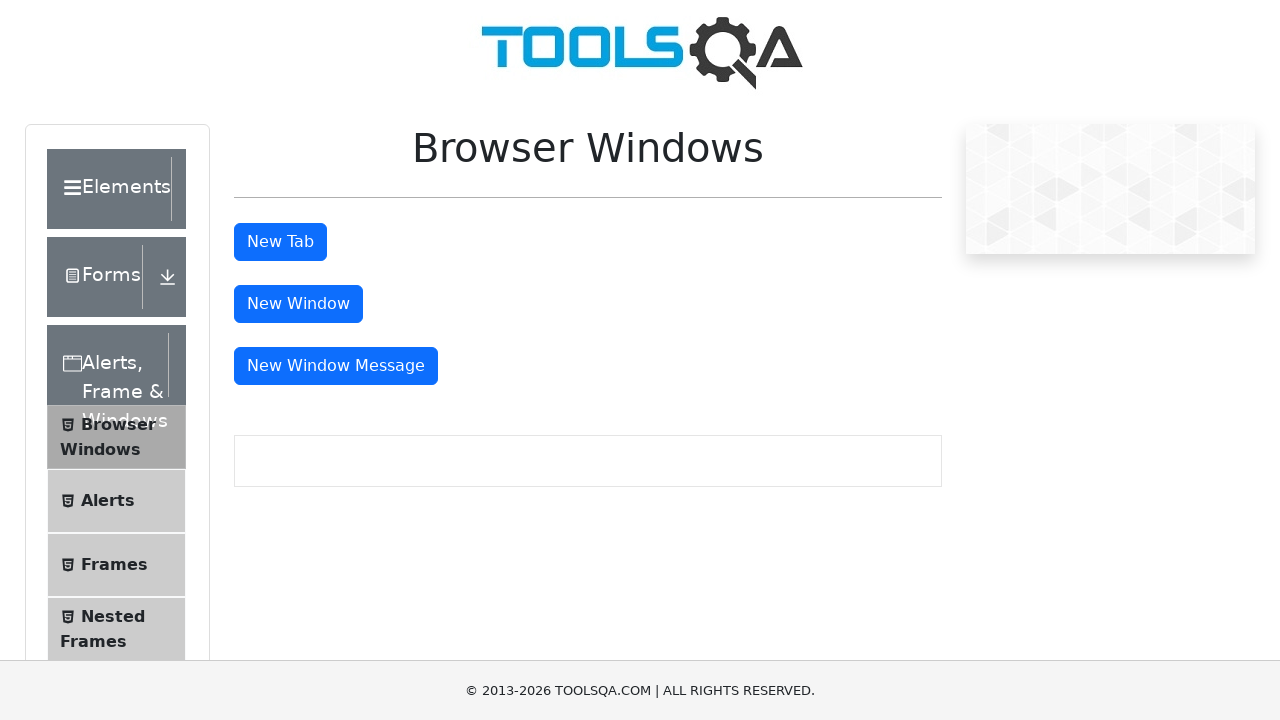

Clicked 'New Tab' button at (280, 242) on #tabButton
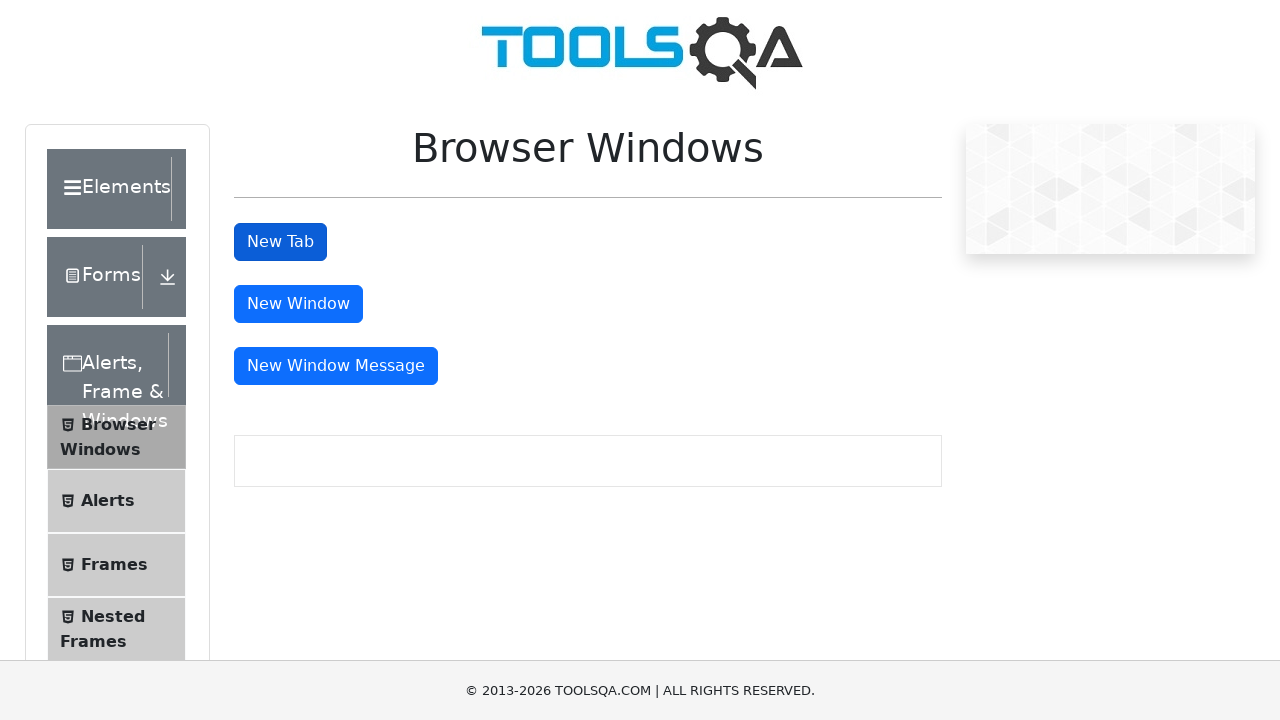

New tab opened and captured at (280, 242) on #tabButton
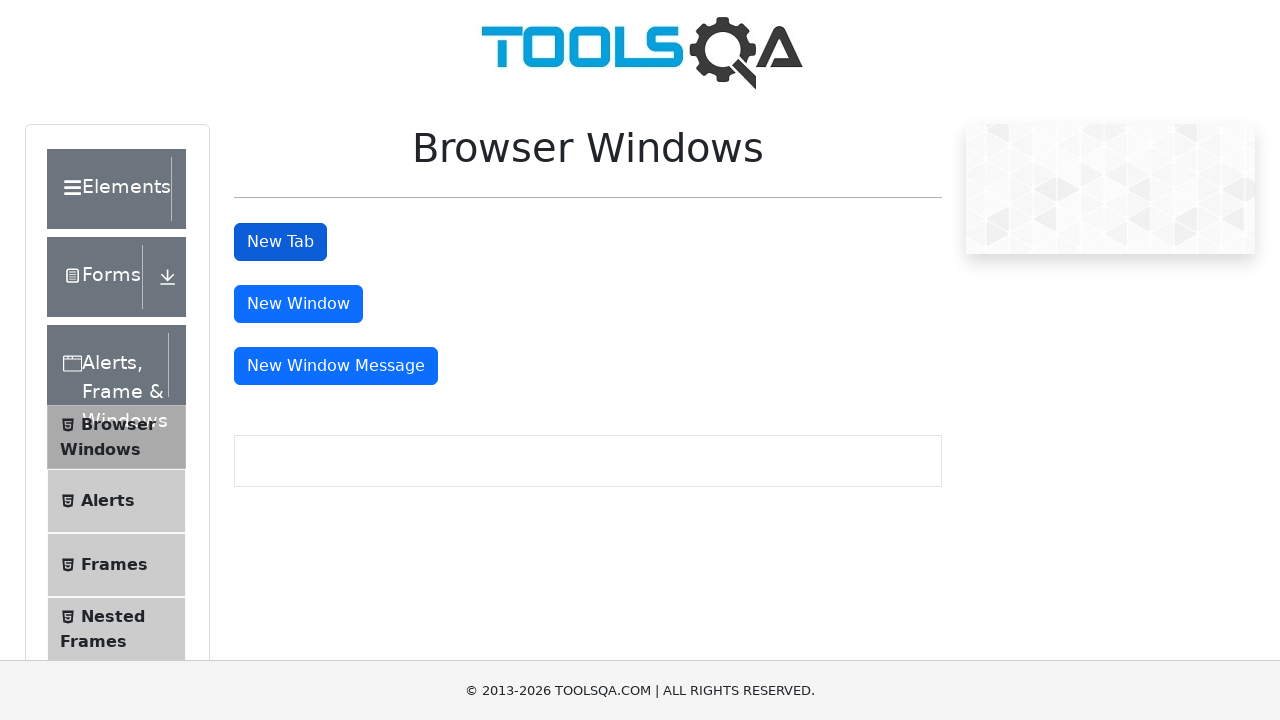

New tab page loaded completely
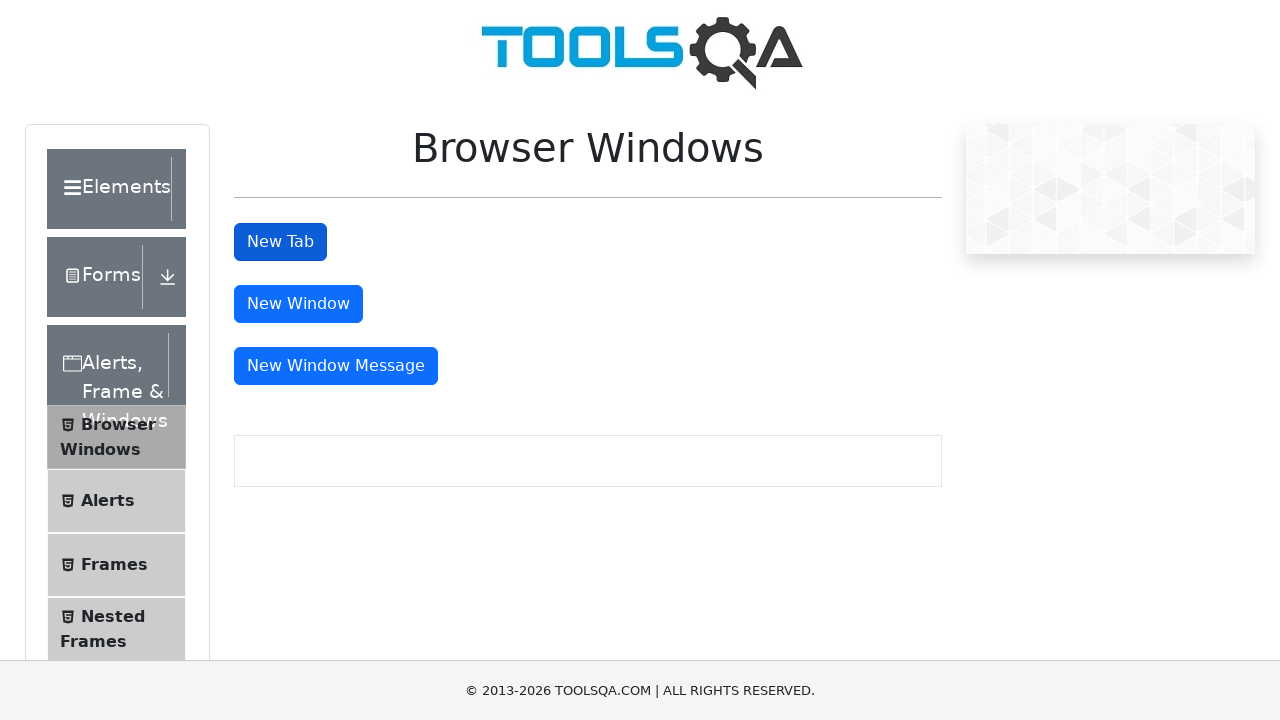

Retrieved message from new tab: 'This is a sample page'
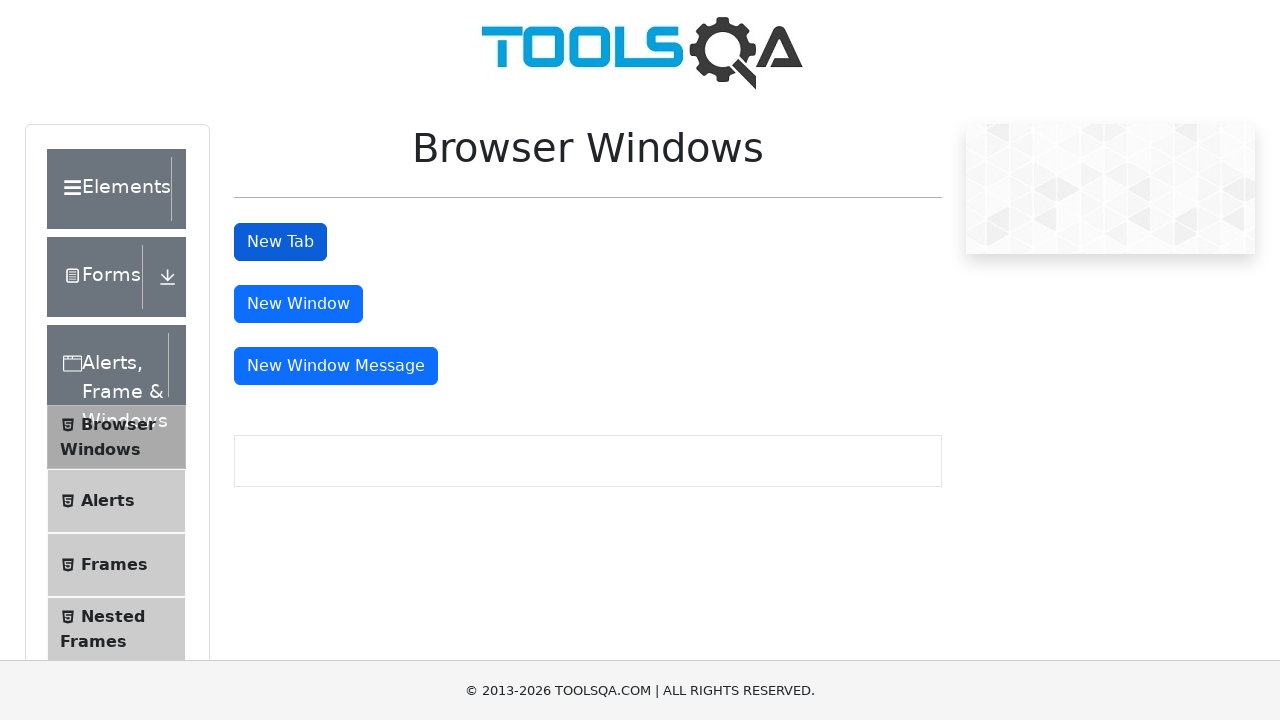

Verified message on new tab matches expected text
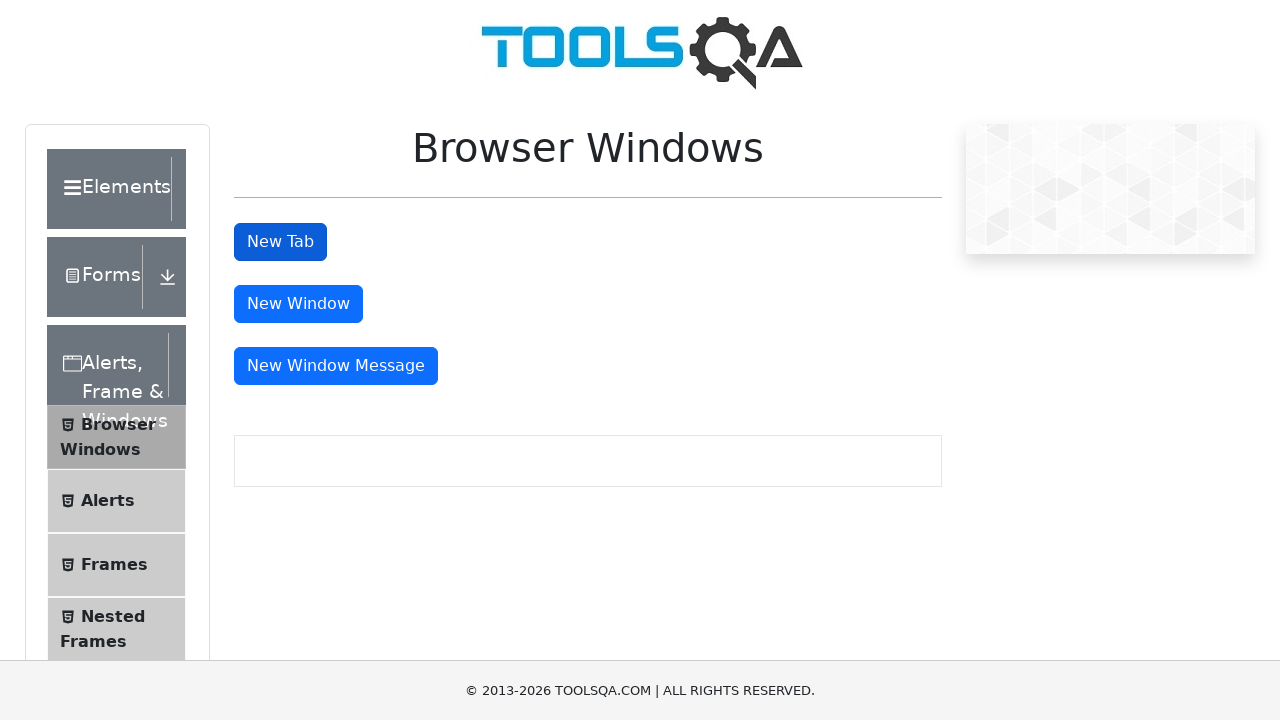

Closed the new tab
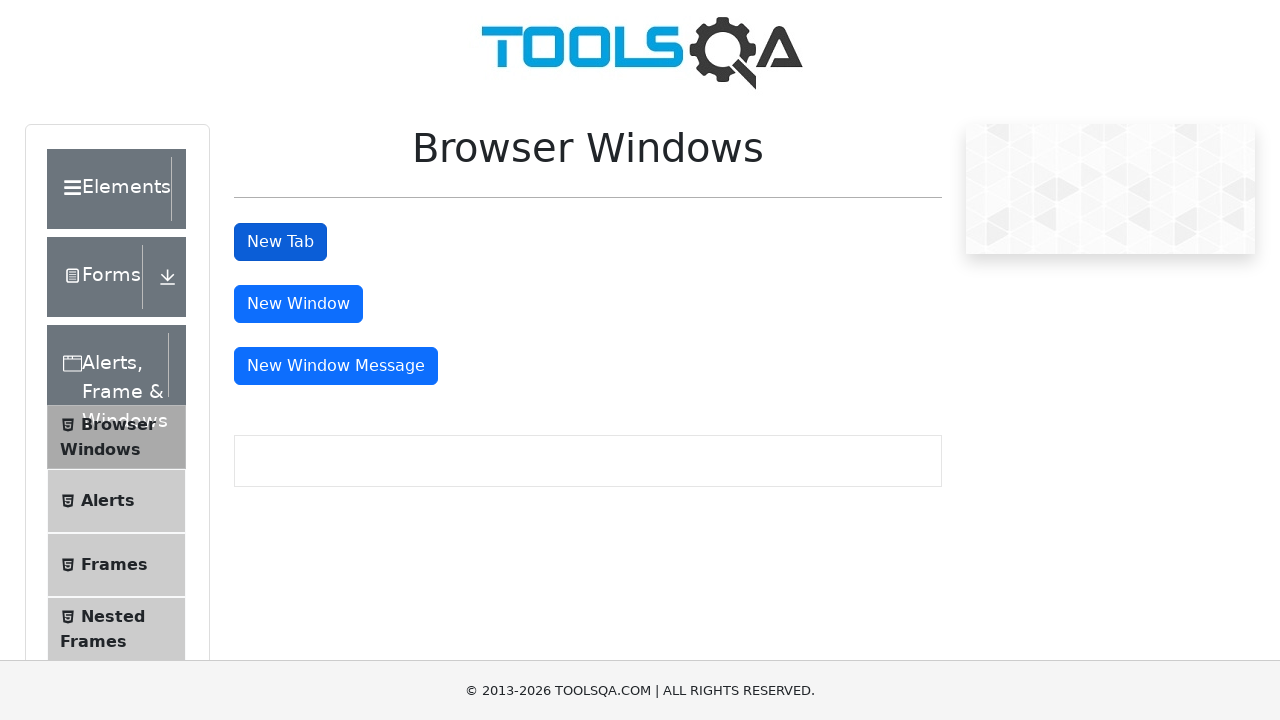

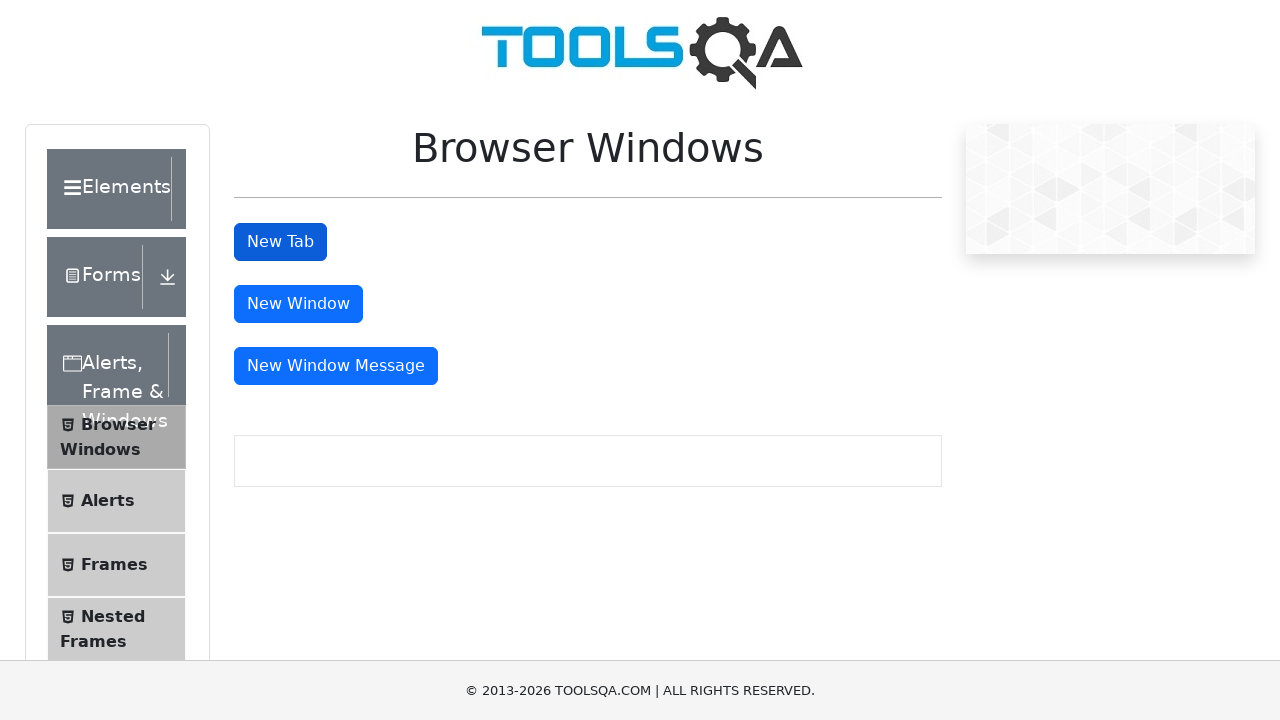